Tests page usability under simulated high contrast mode by injecting CSS and clicking the navigation toggle

Starting URL: https://world.optimizely.com/products/product-migration/

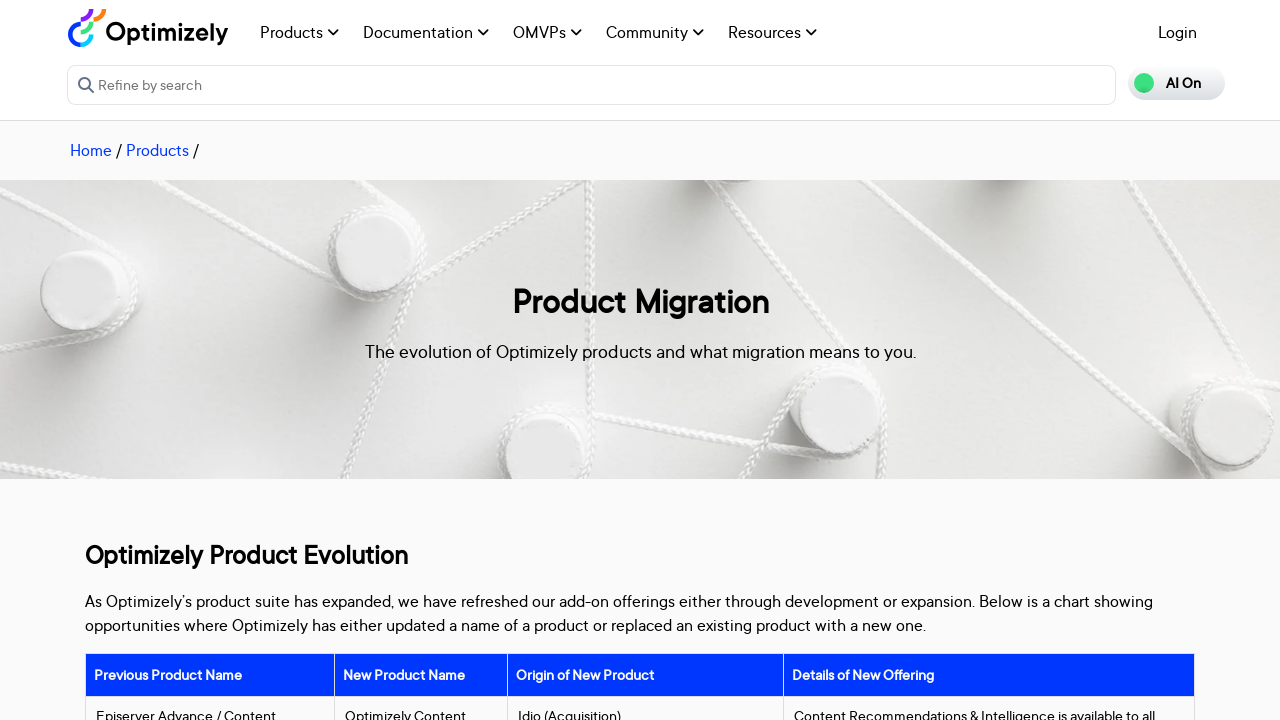

Waited for page to reach networkidle state
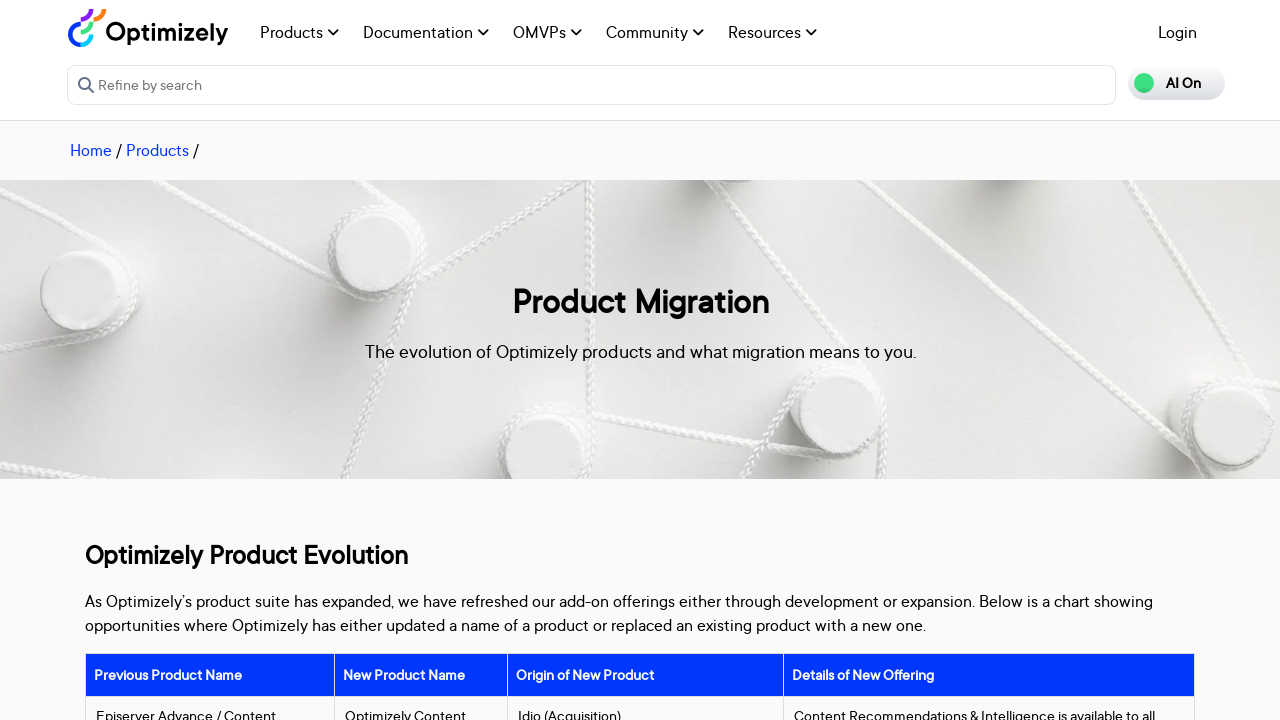

Injected CSS to simulate high contrast mode with black background and white text
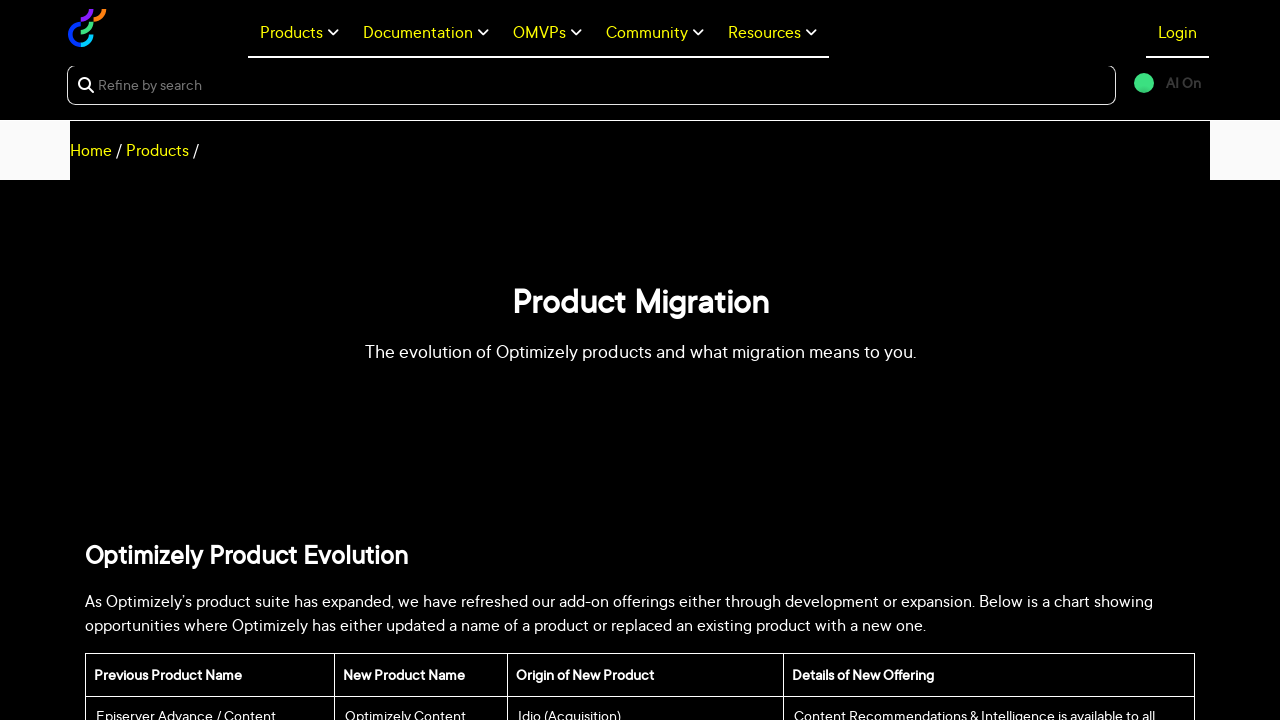

Located navigation toggle button
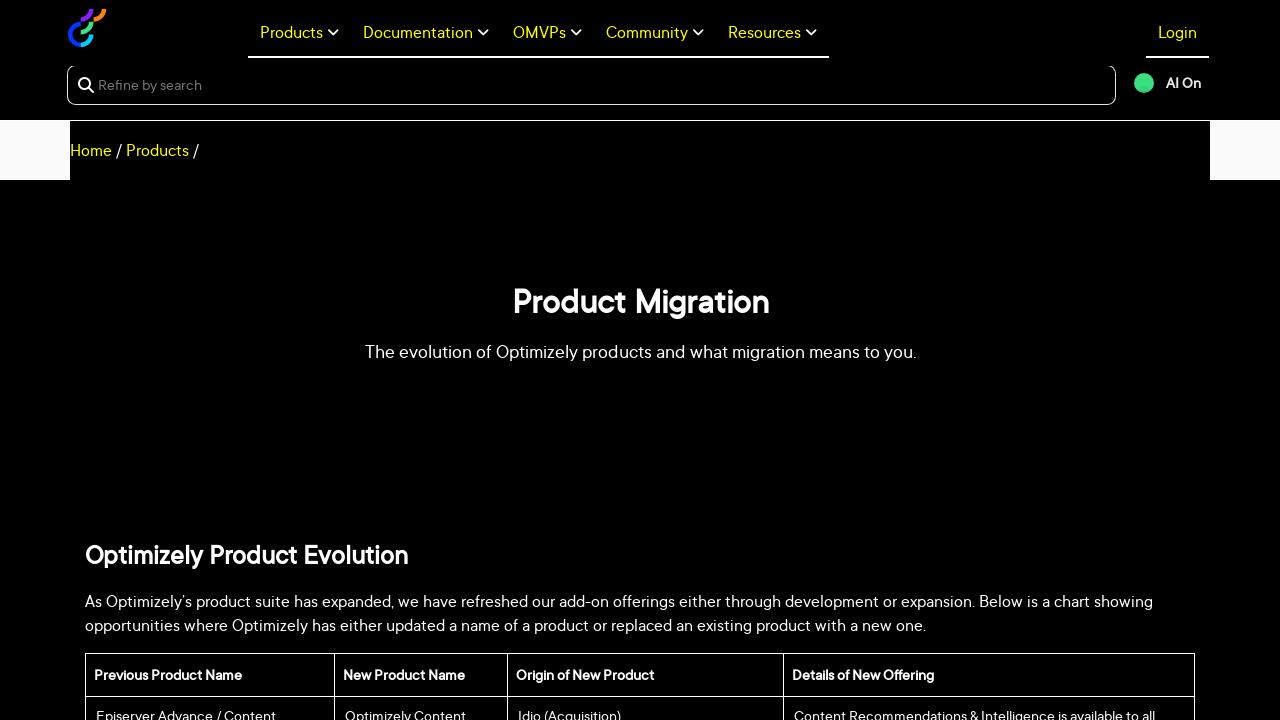

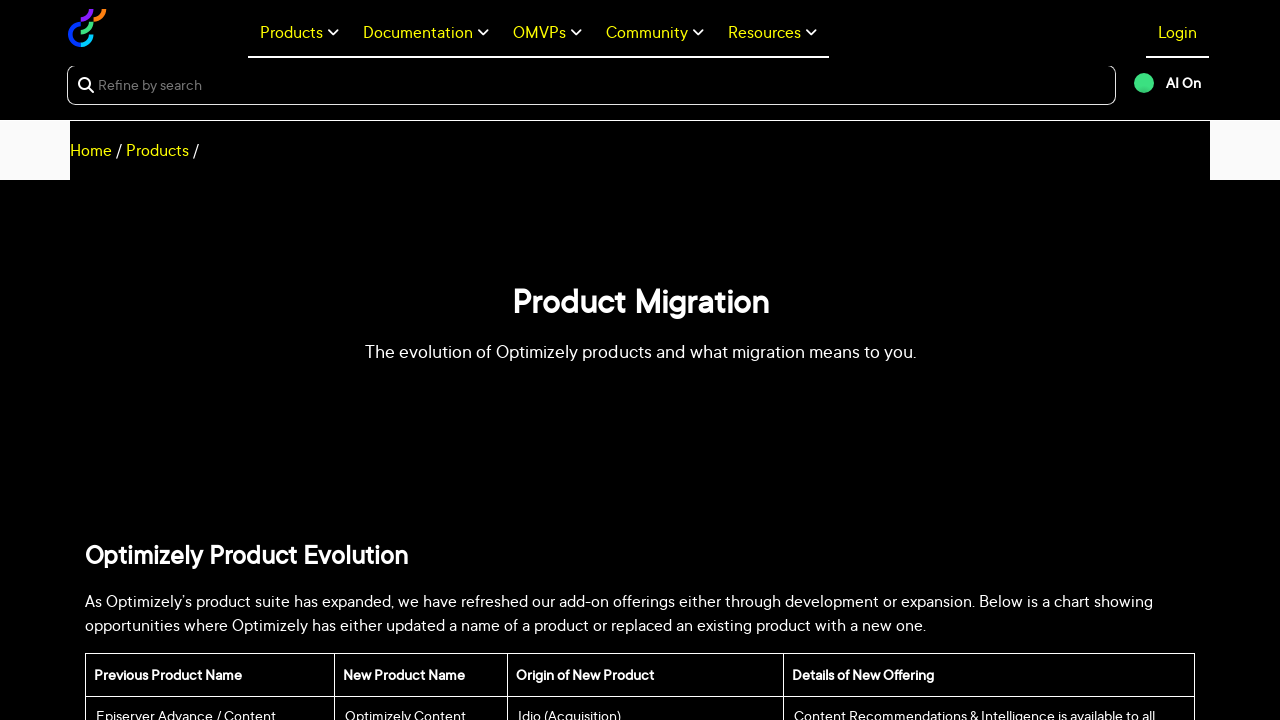